Tests right-click context menu functionality by performing a context click on an element, waiting for the menu to appear, and selecting the "Copy" option from the context menu items.

Starting URL: http://swisnl.github.io/jQuery-contextMenu/demo.html

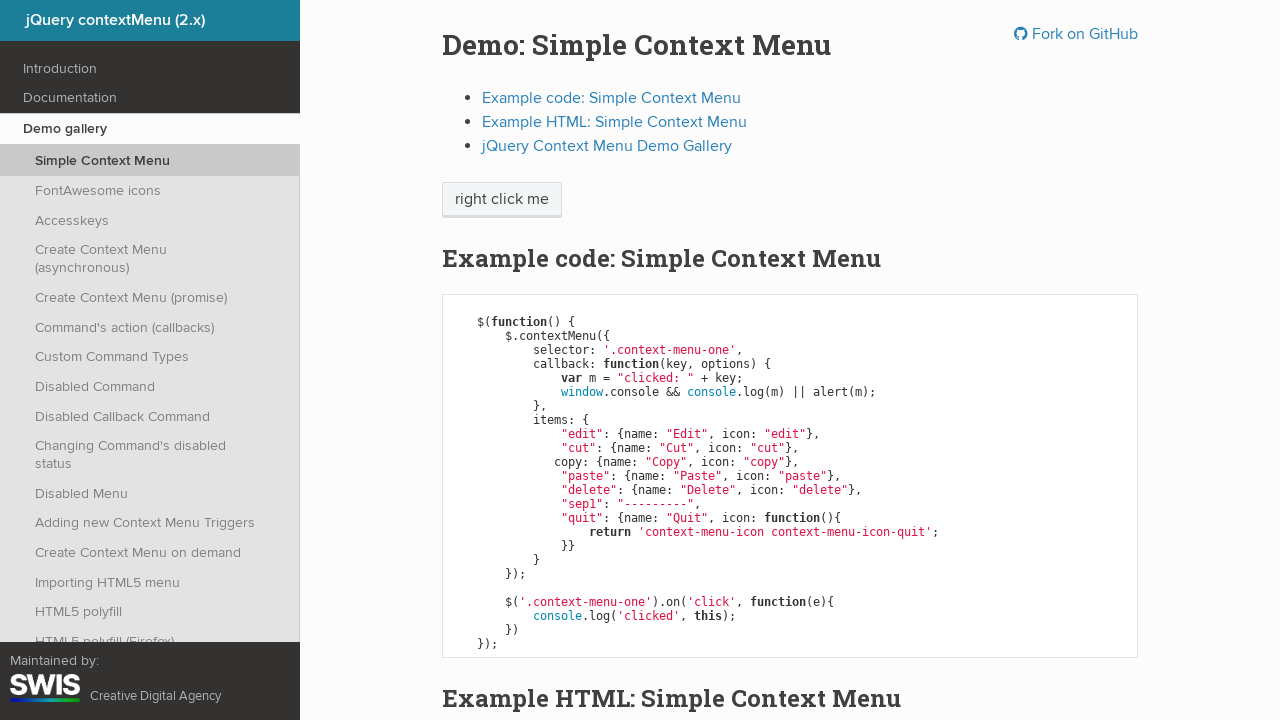

Located right-click target element
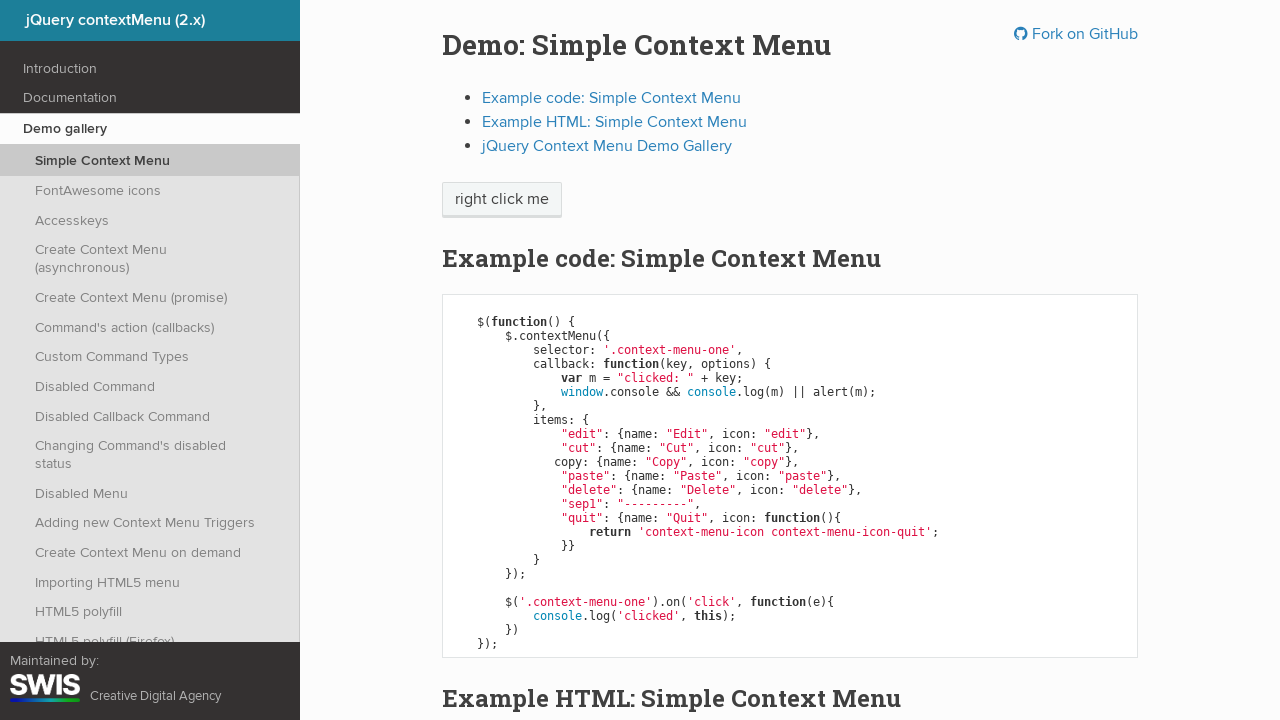

Performed right-click on target element at (502, 200) on xpath=//span[text()='right click me']
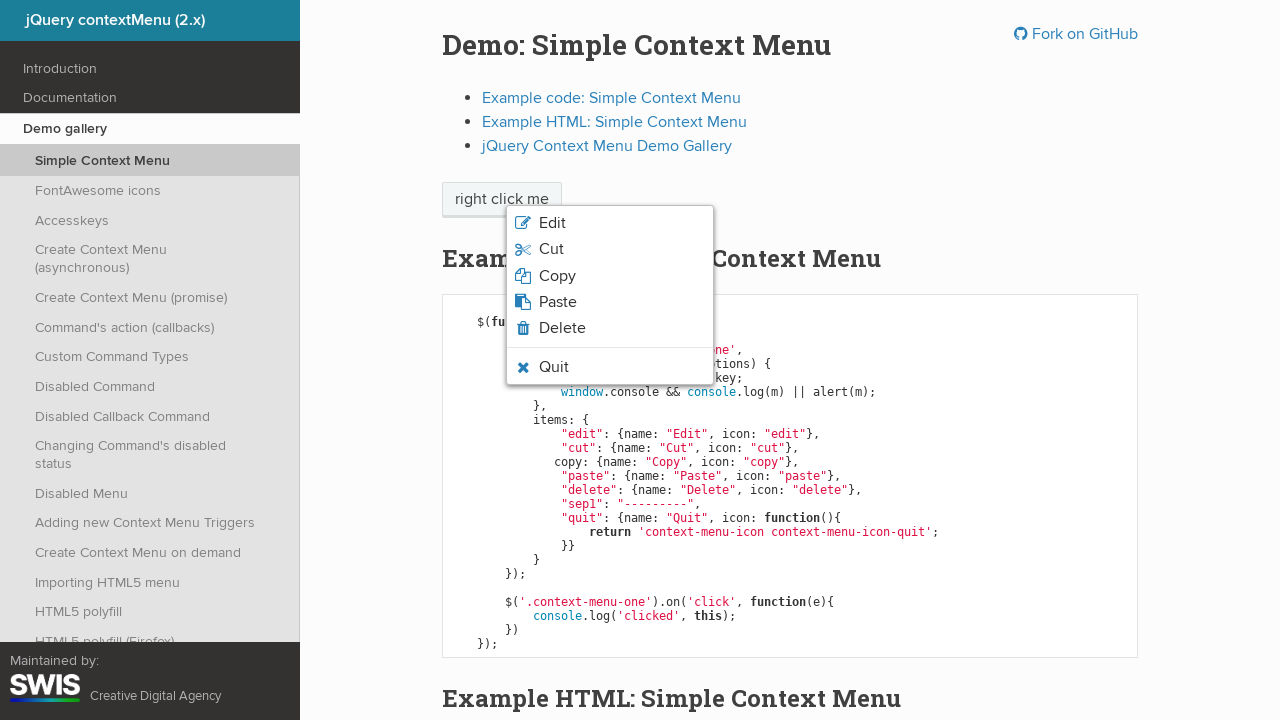

Context menu appeared
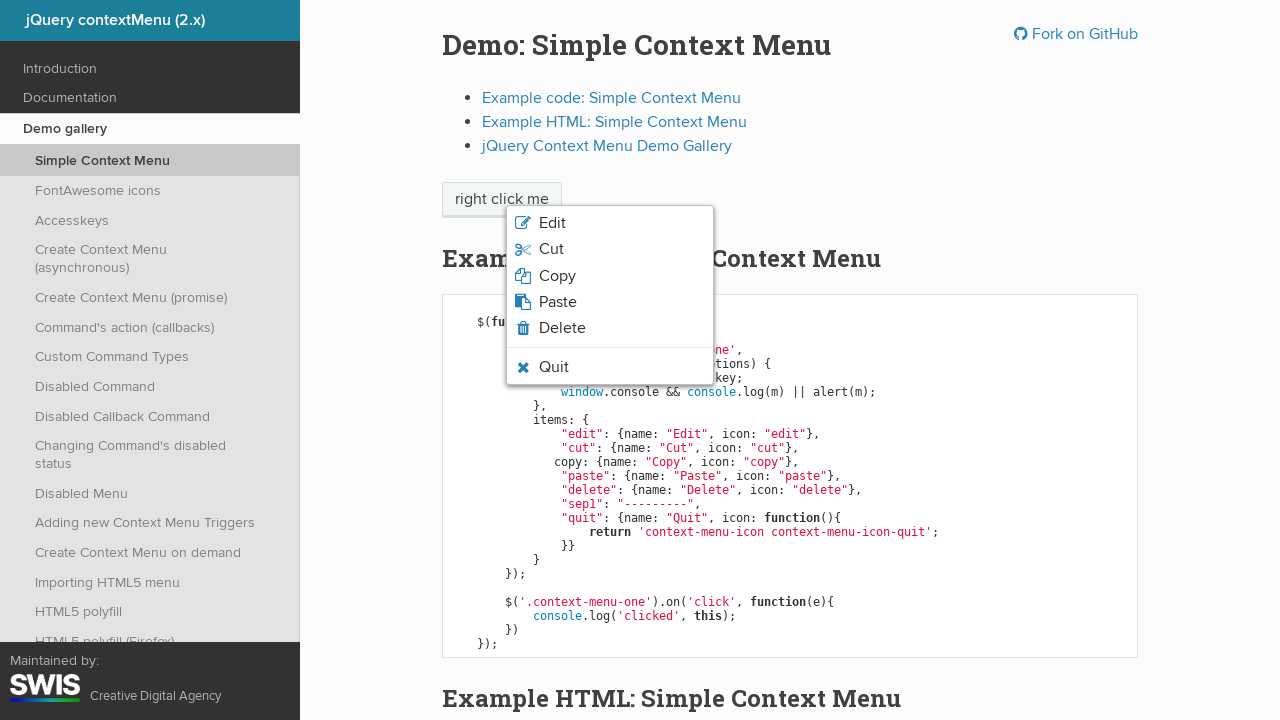

Clicked 'Copy' option from context menu at (557, 276) on xpath=//li[contains(@class,'context-menu-item')]/span[text()='Copy']
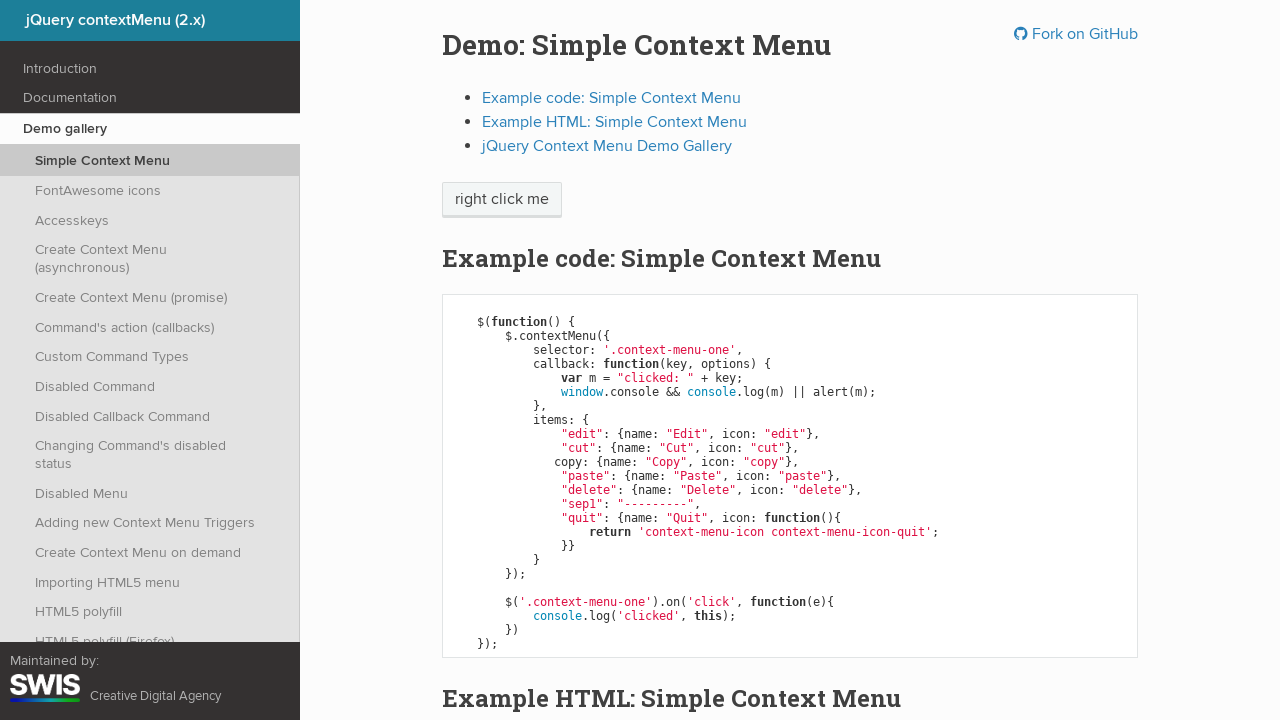

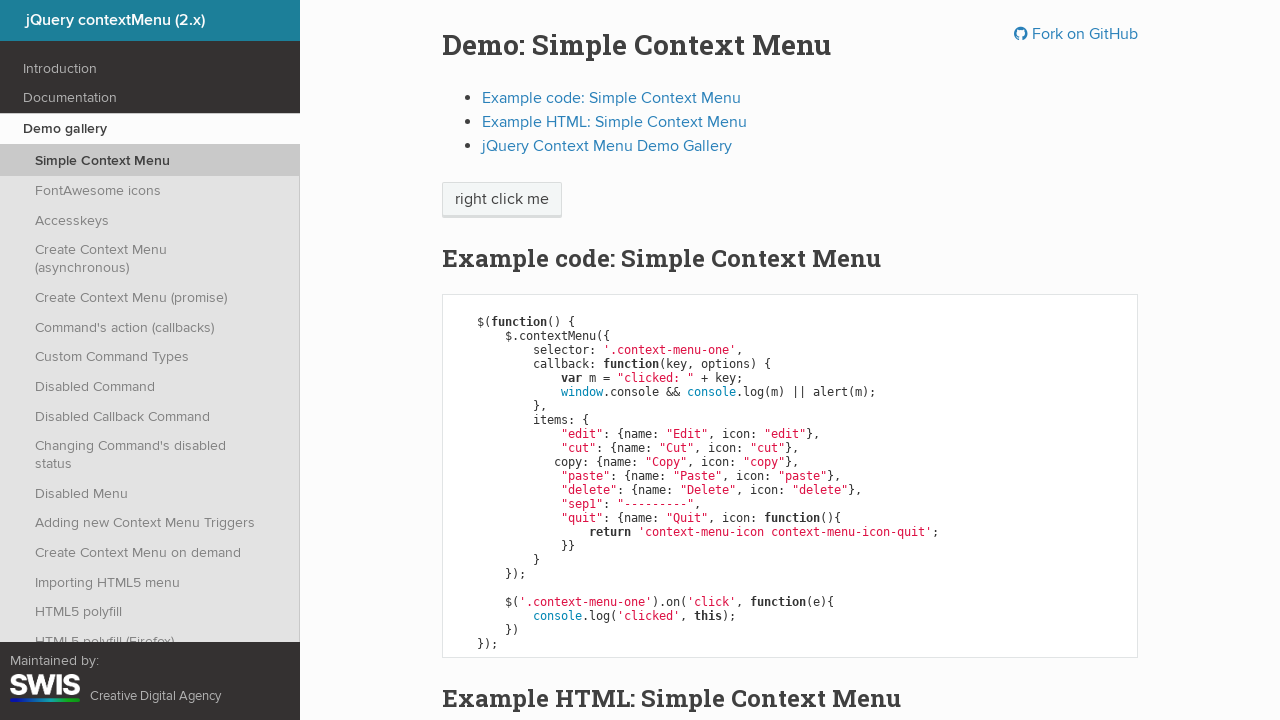